Tests sequential window handling by clicking a link to open a new window, filling an email field in the new window, then returning to the original page and clicking the home icon.

Starting URL: https://leafground.com/window.xhtml

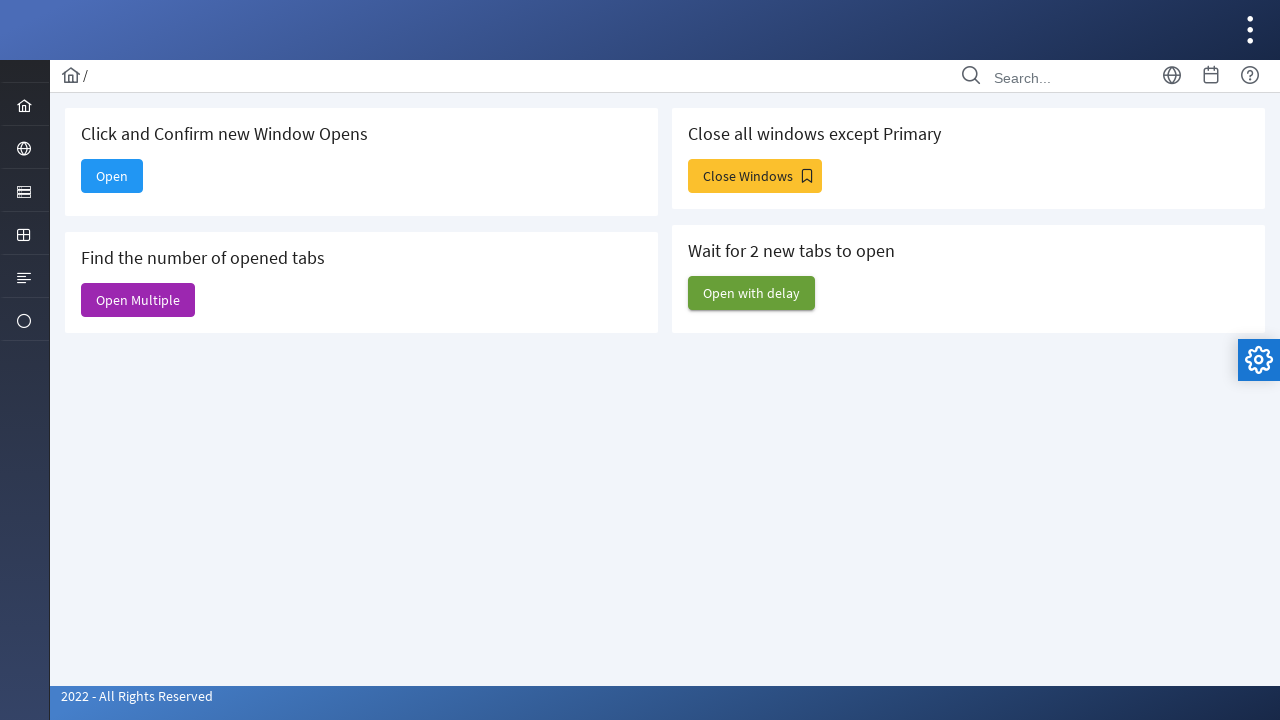

Clicked 'Open' link to open new window at (112, 176) on internal:text="Open"s
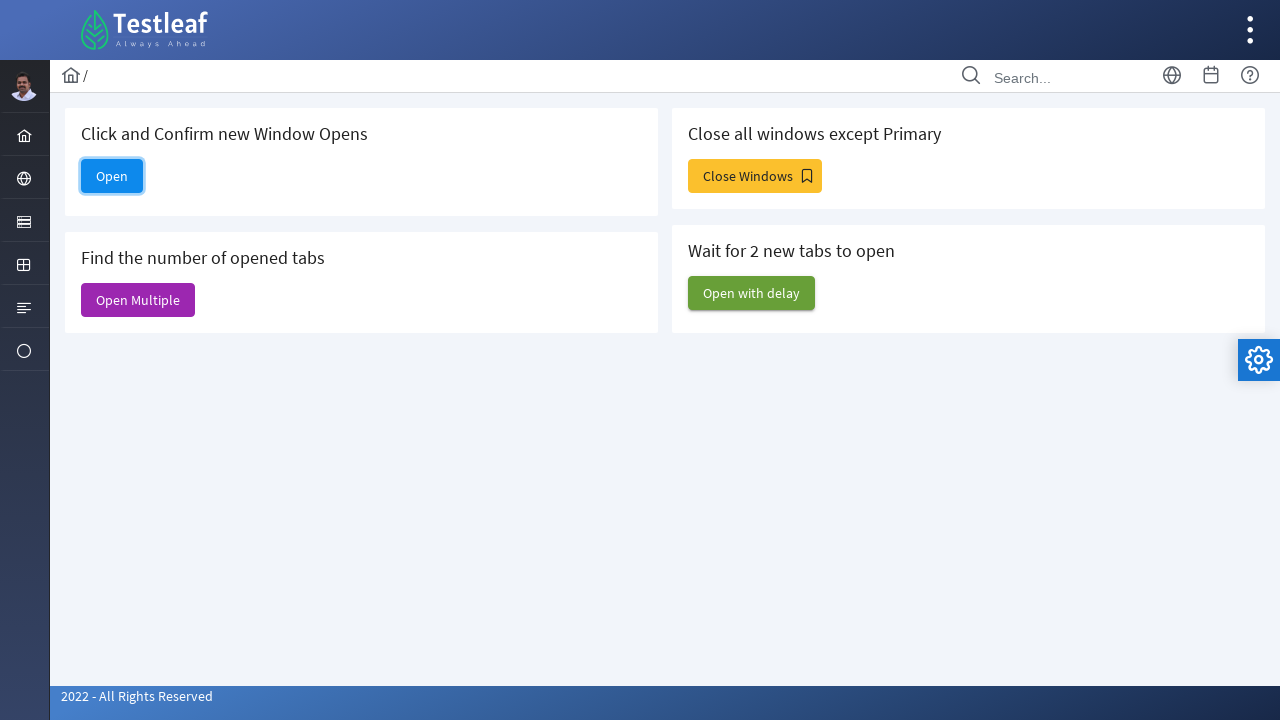

New window/page object obtained
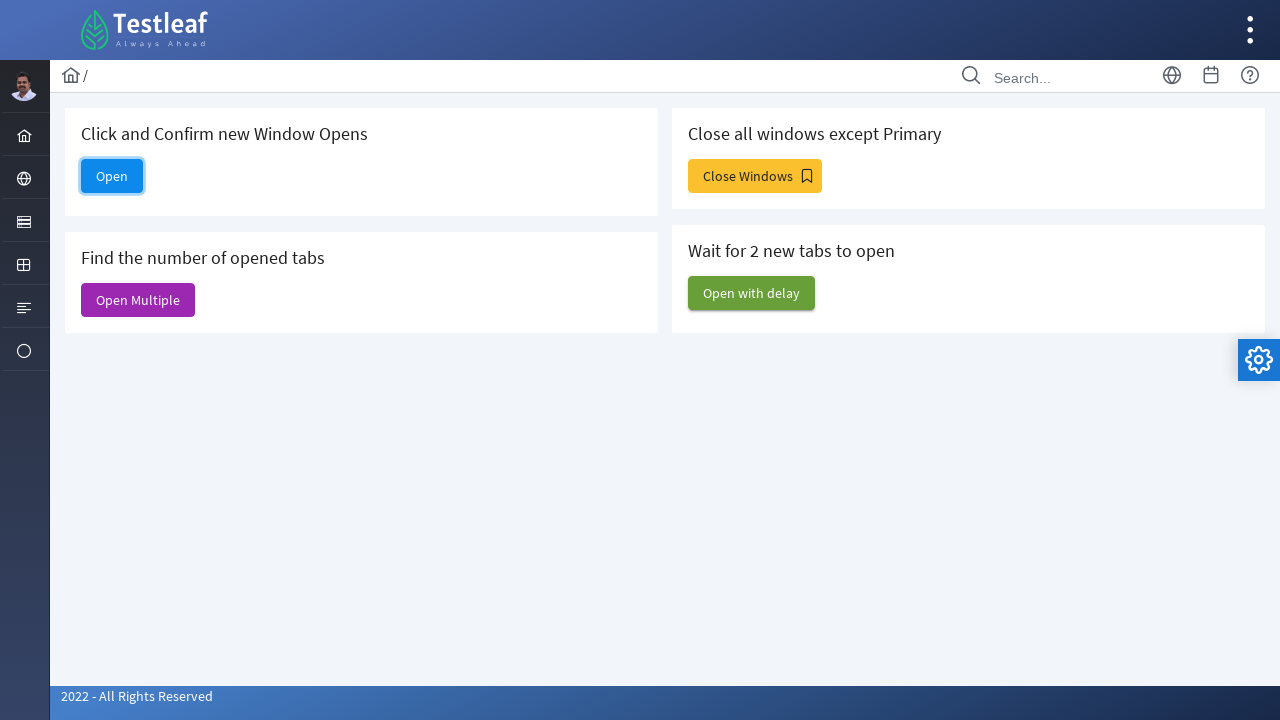

New window loaded with URL https://leafground.com/dashboard.xhtml
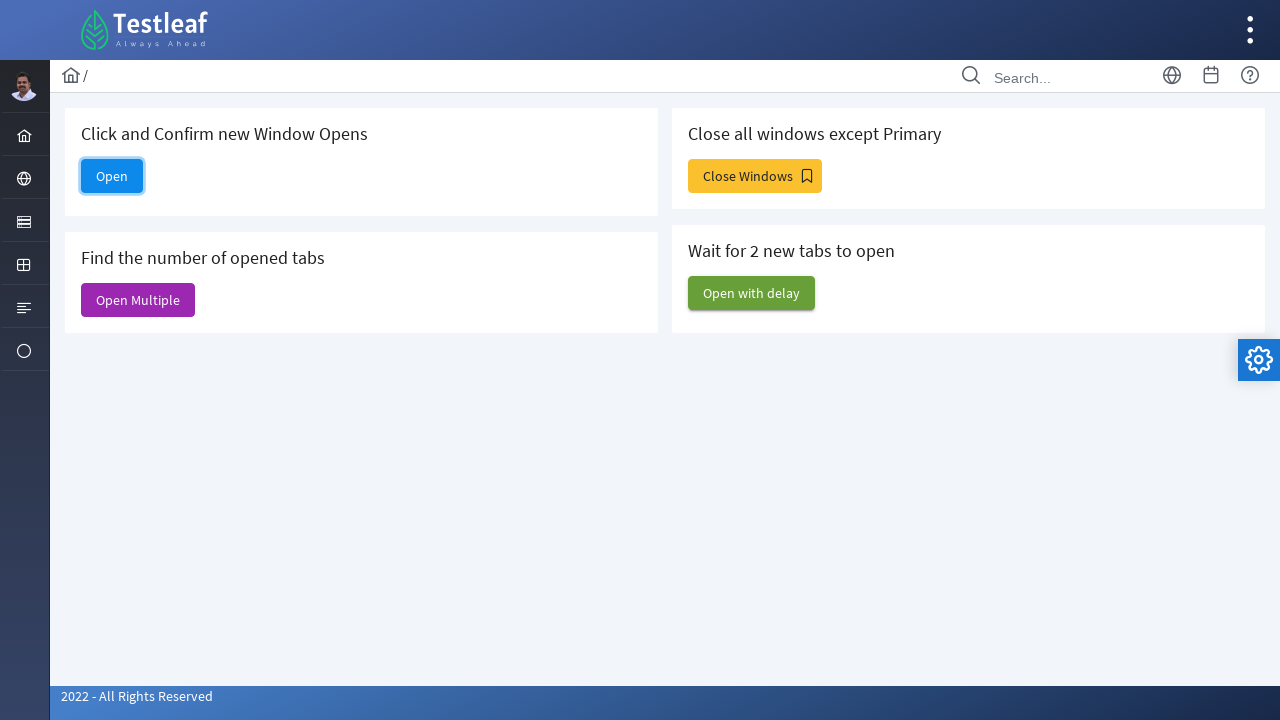

Filled email field with 'rr7@gmail.com' in new window on #email
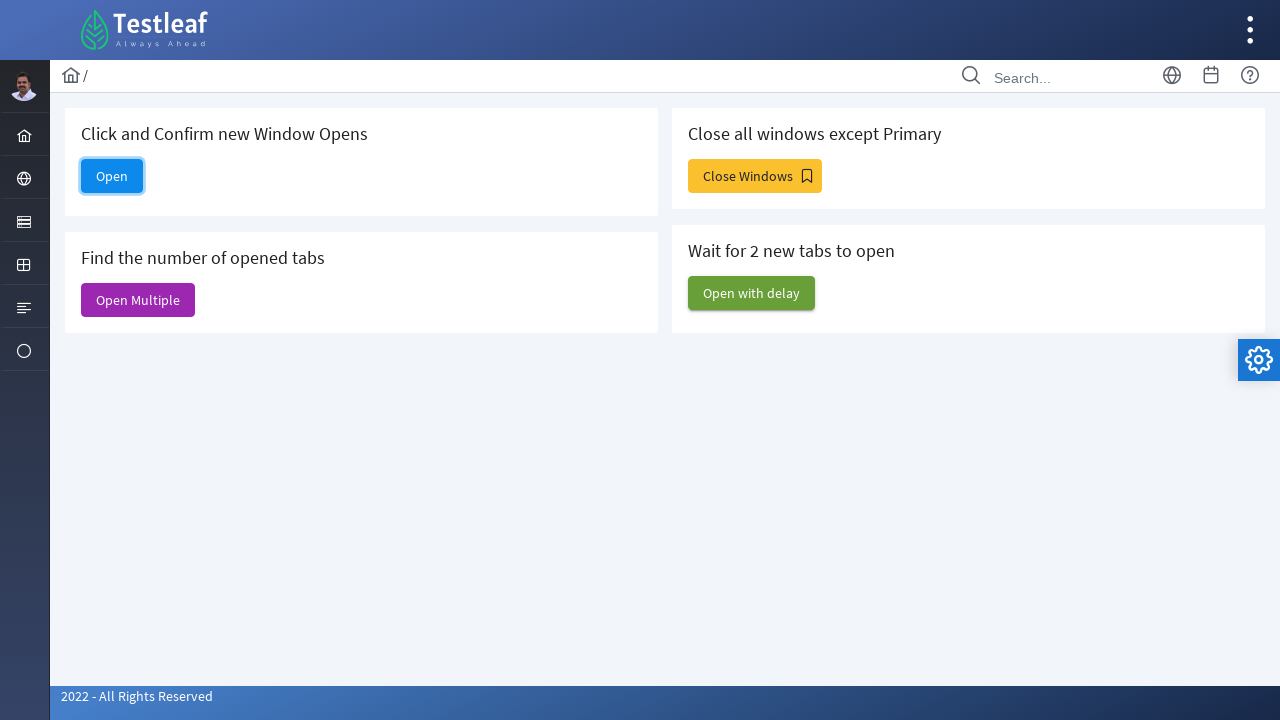

Brought original page window to front
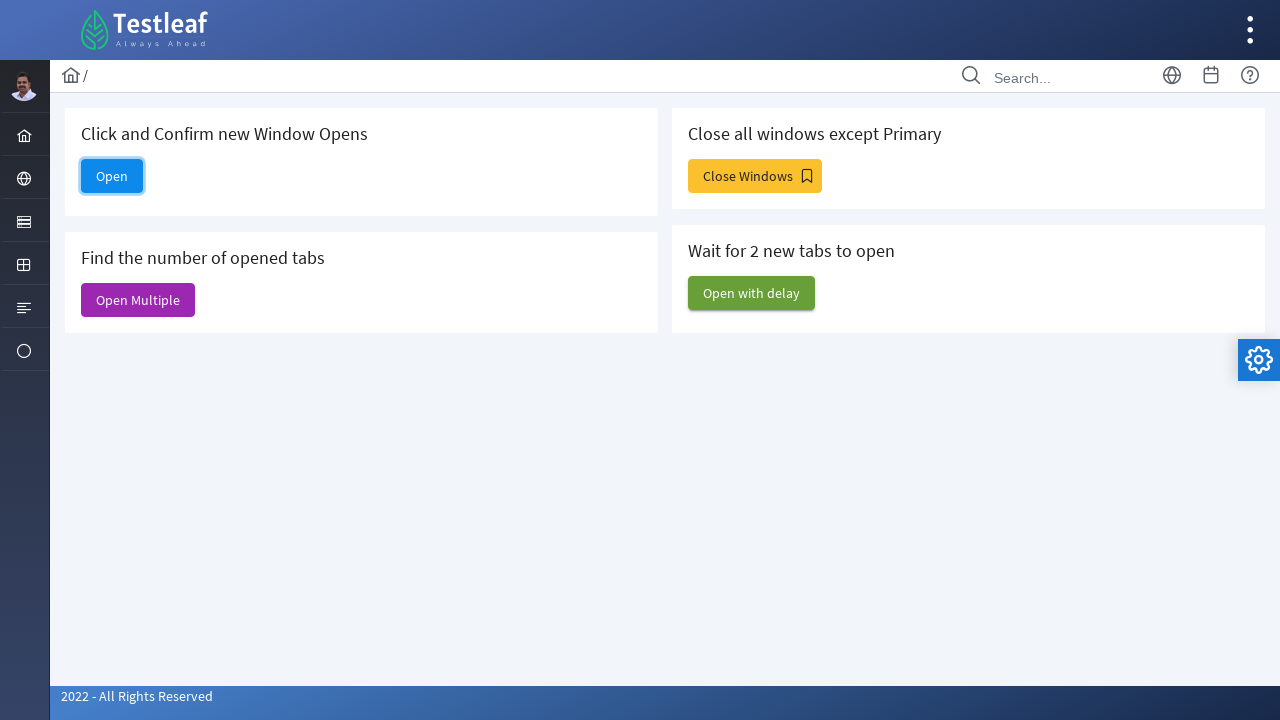

Clicked home icon to navigate home at (24, 136) on xpath=//i[@class='pi pi-home layout-menuitem-icon']
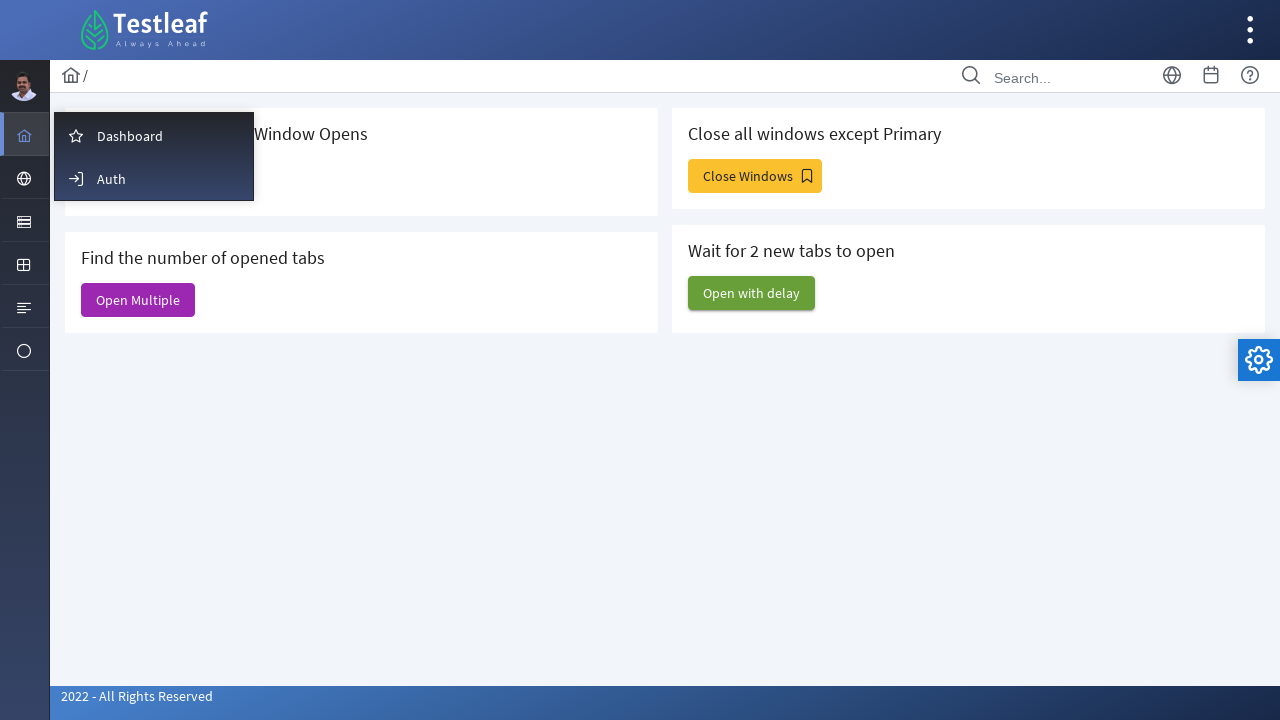

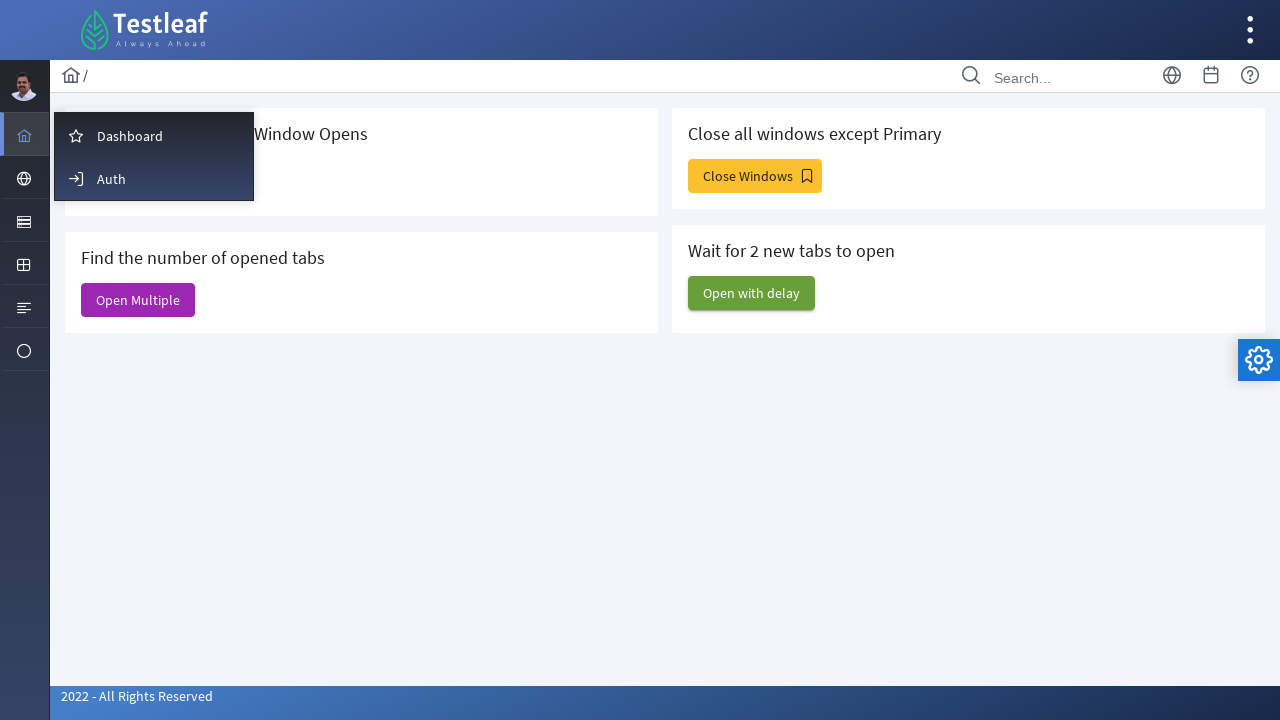